Navigates to Top List then to Esoteric top rated list and verifies Shakespeare language appears within the top 10 entries.

Starting URL: http://www.99-bottles-of-beer.net/

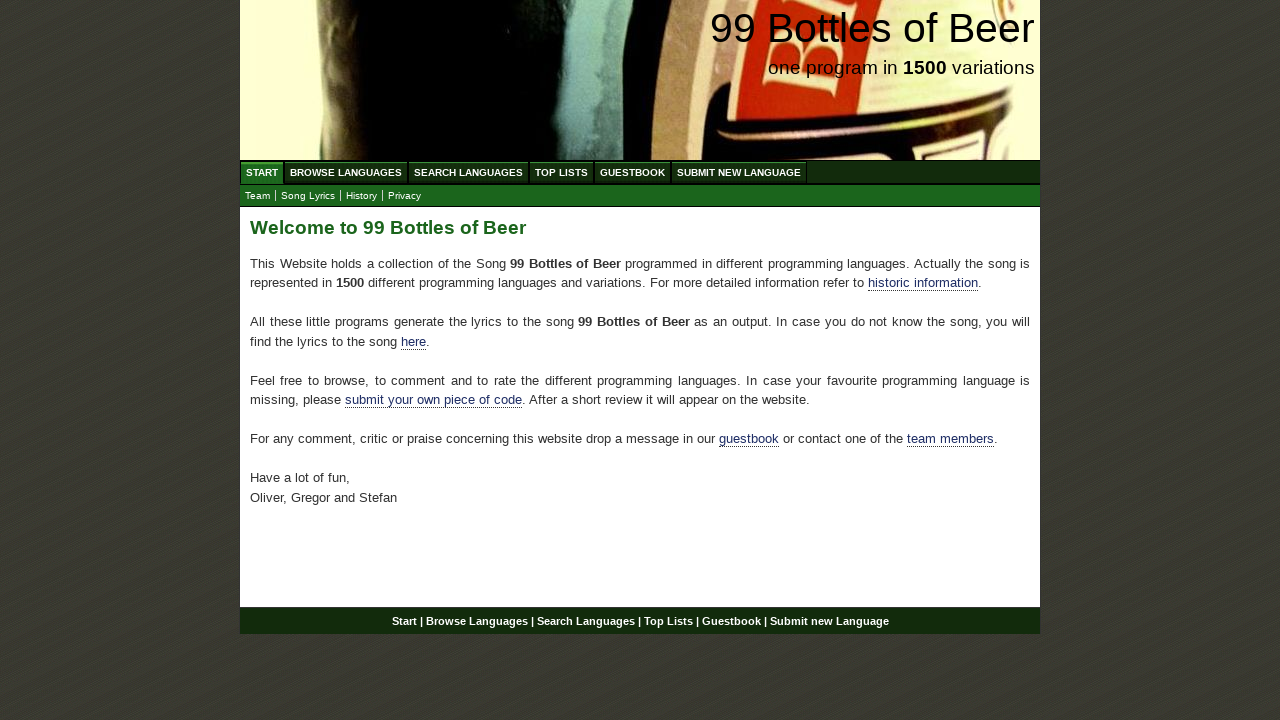

Clicked on Top List link at (562, 172) on xpath=//li/a[@href='/toplist.html']
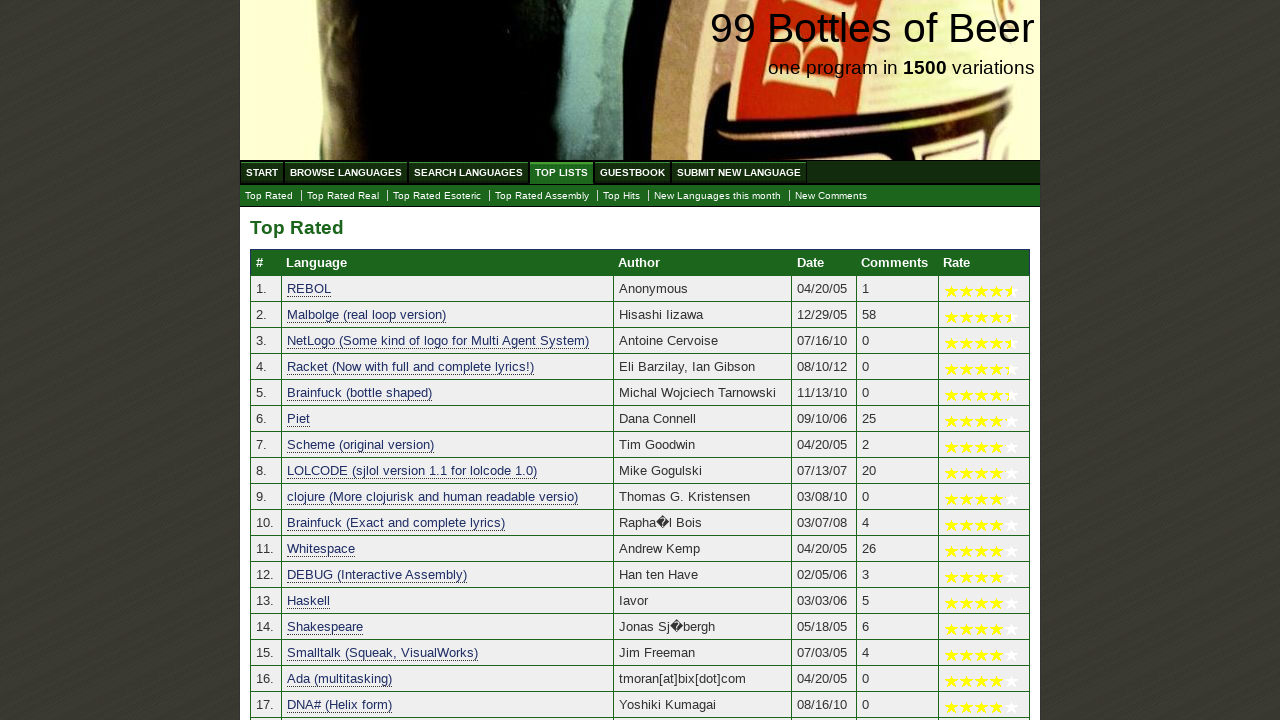

Clicked on Top Rated Esoteric link at (437, 196) on xpath=//a[@href='./toplist_esoteric.html']
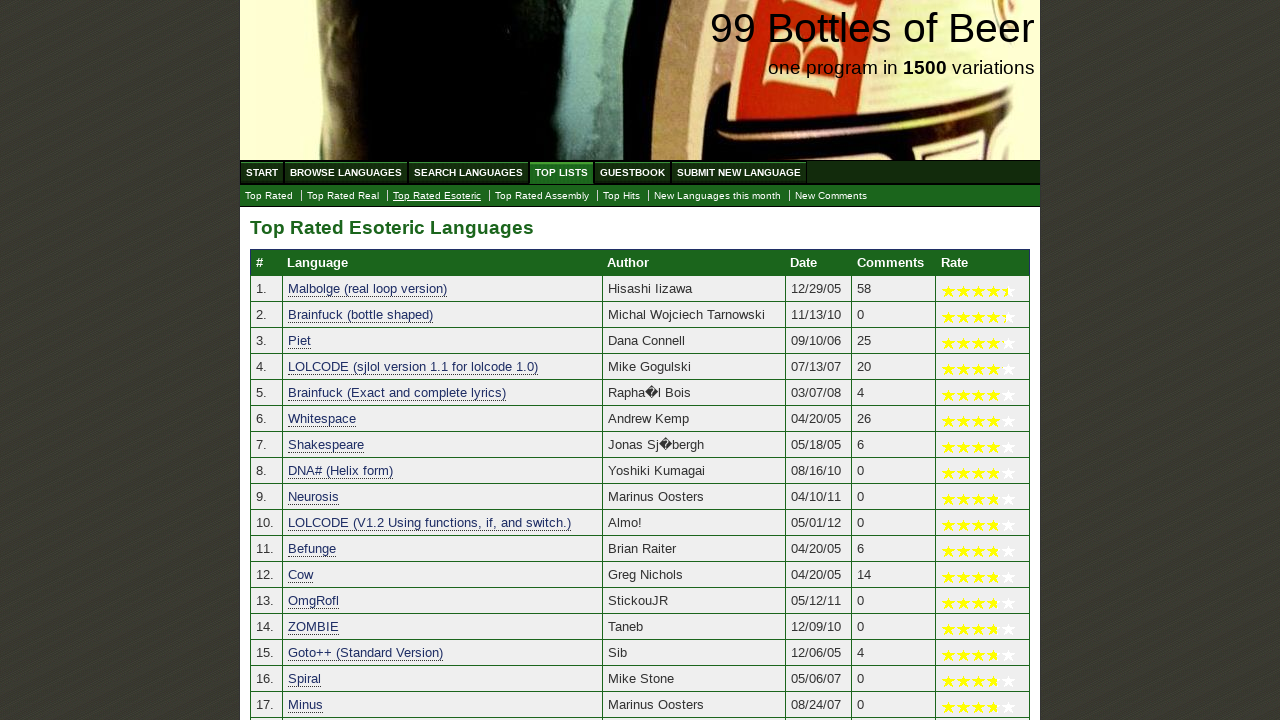

Esoteric top rated list table loaded
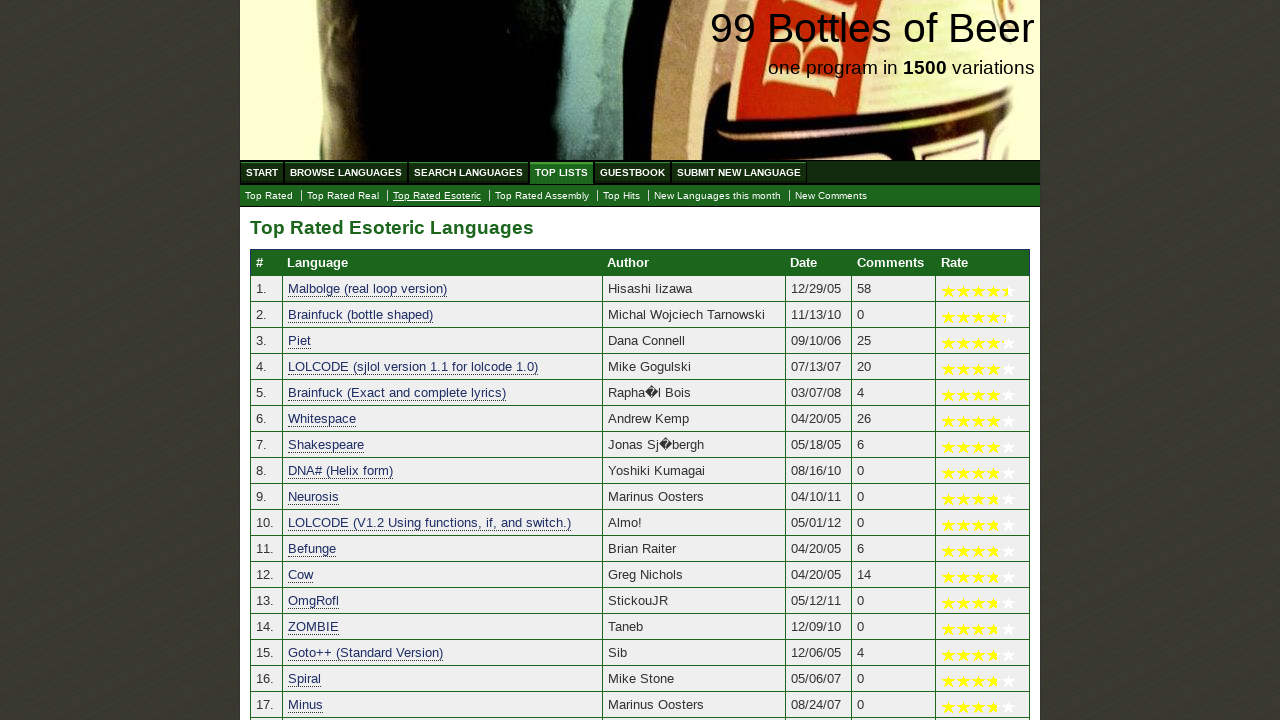

Found Shakespeare at position 7 in top 10 esoteric languages
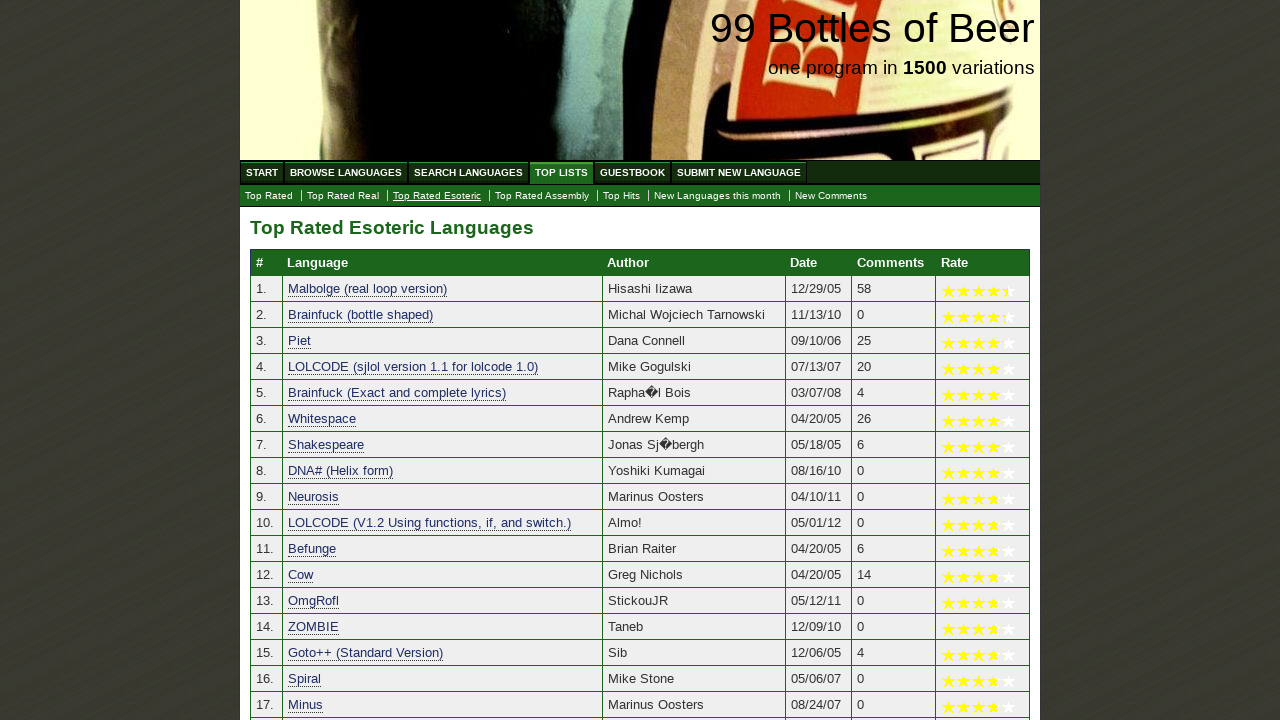

Verified Shakespeare appears within top 10 entries of esoteric languages
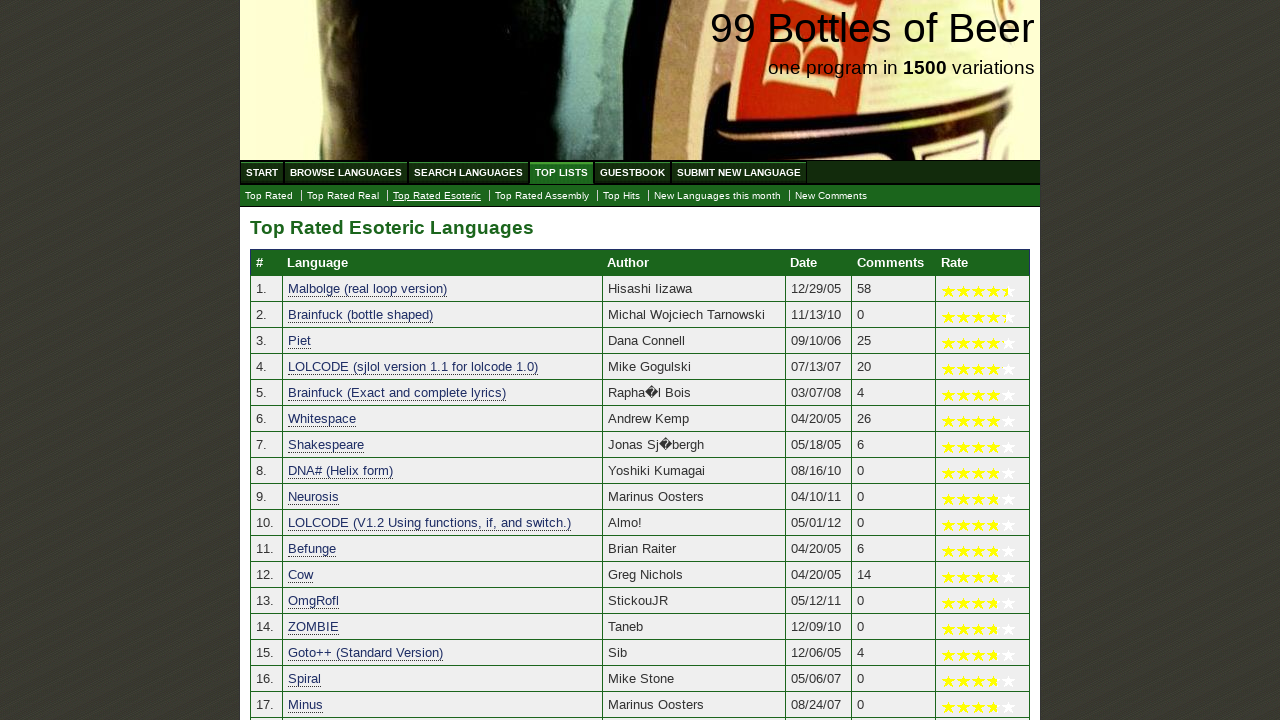

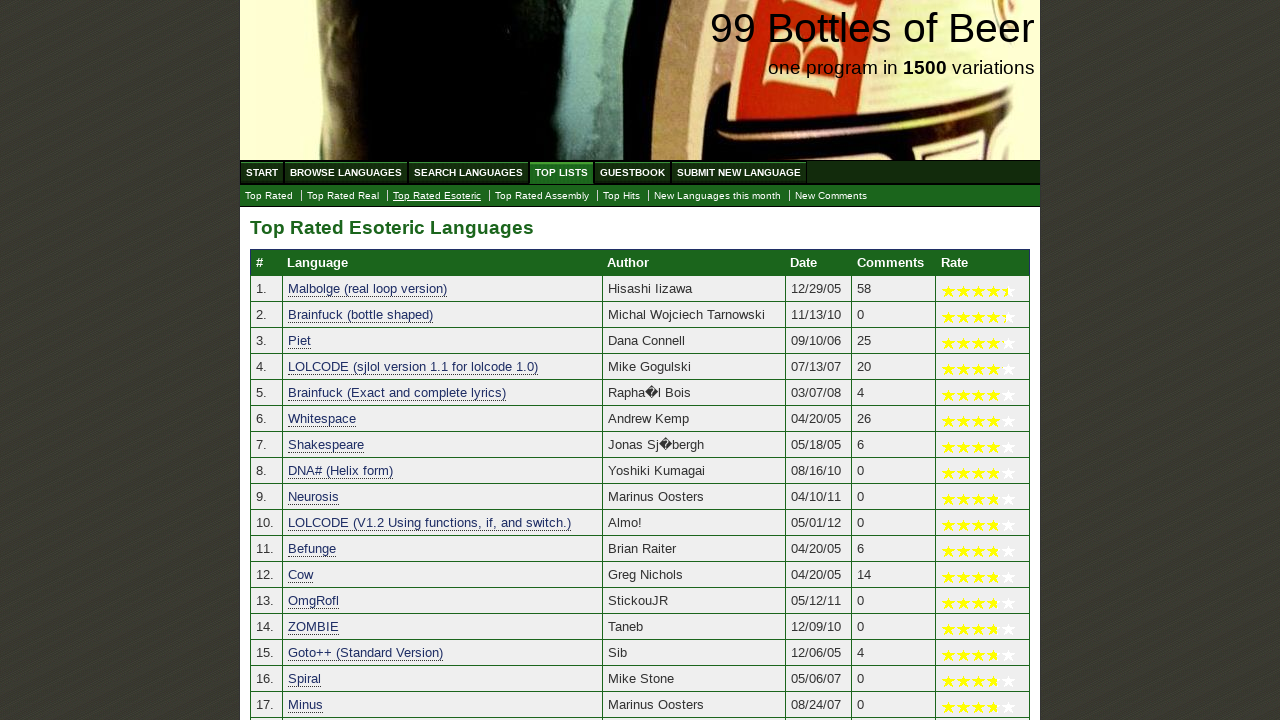